Tests browser navigation functionality by navigating to Gmail, then YouTube, and using back/forward/refresh navigation controls

Starting URL: https://www.gmail.com/

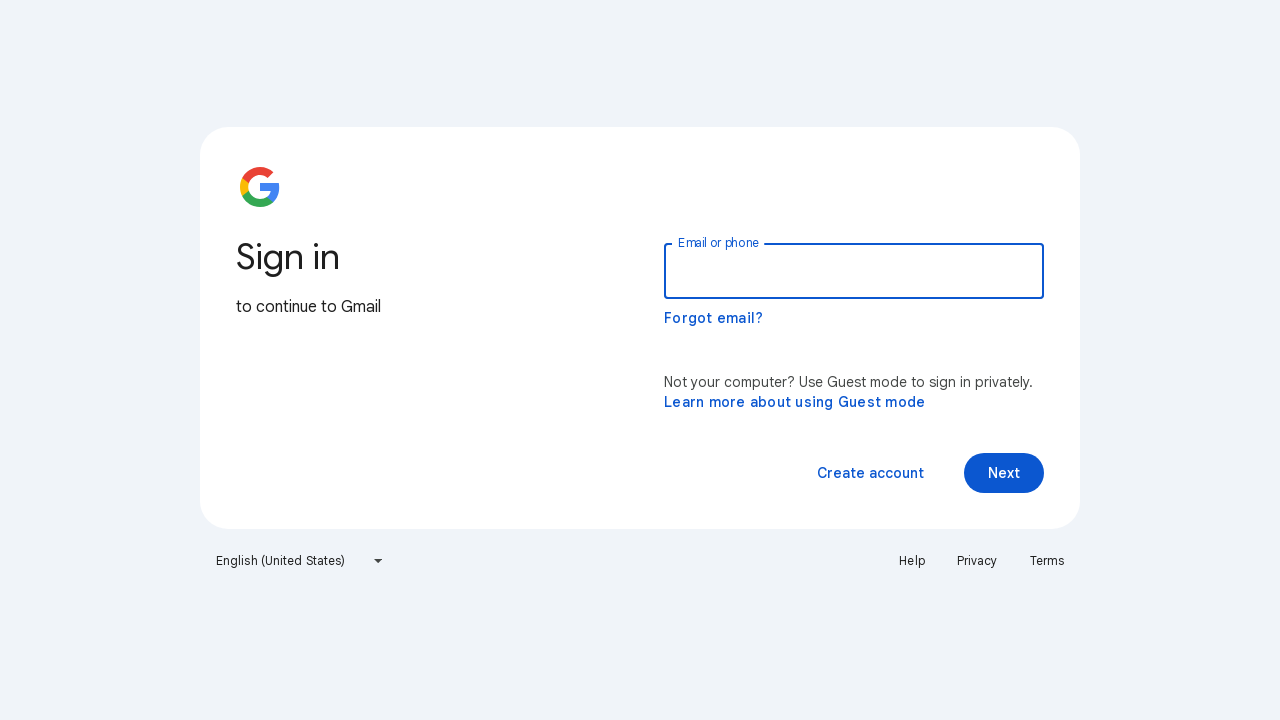

Navigated to YouTube
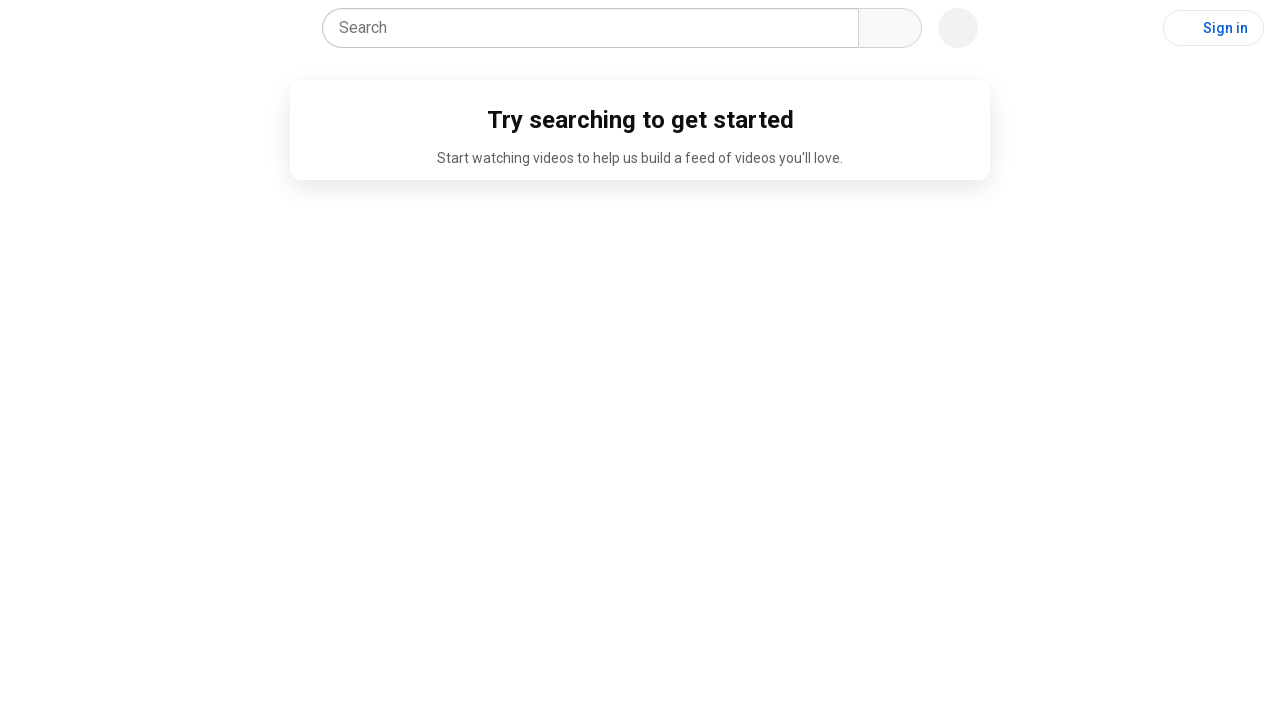

Navigated back to Gmail
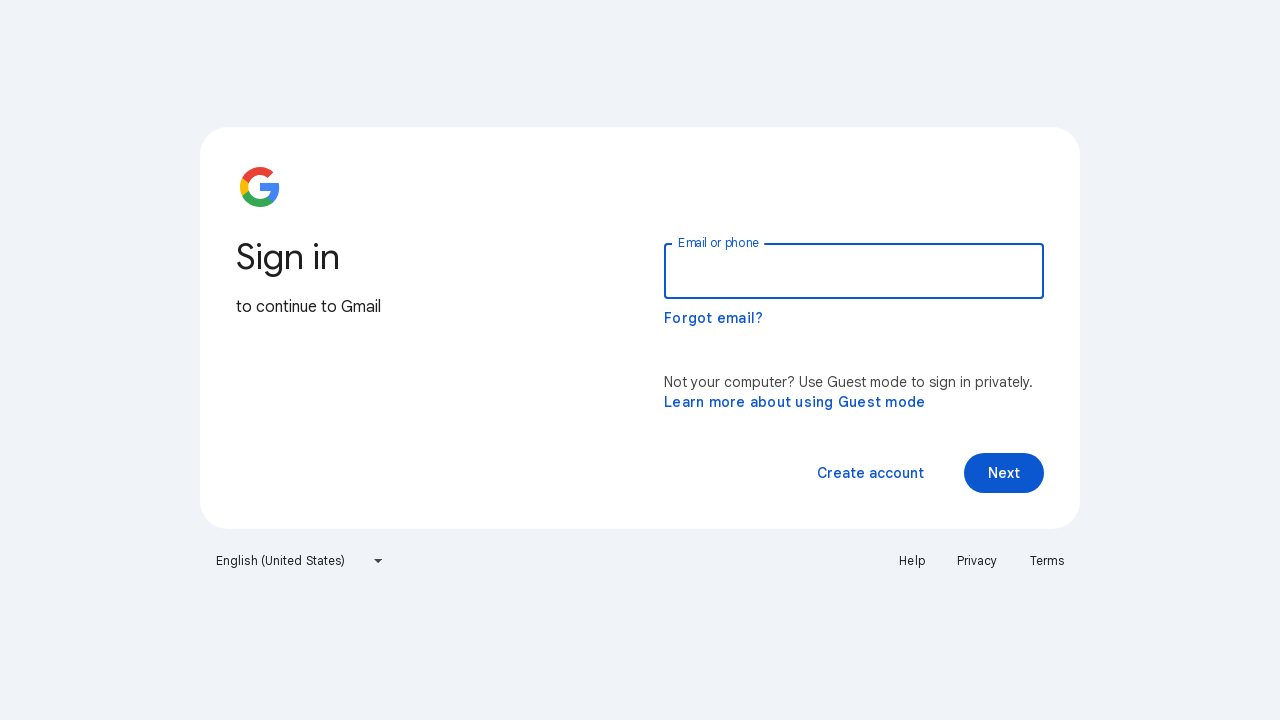

Navigated forward to YouTube
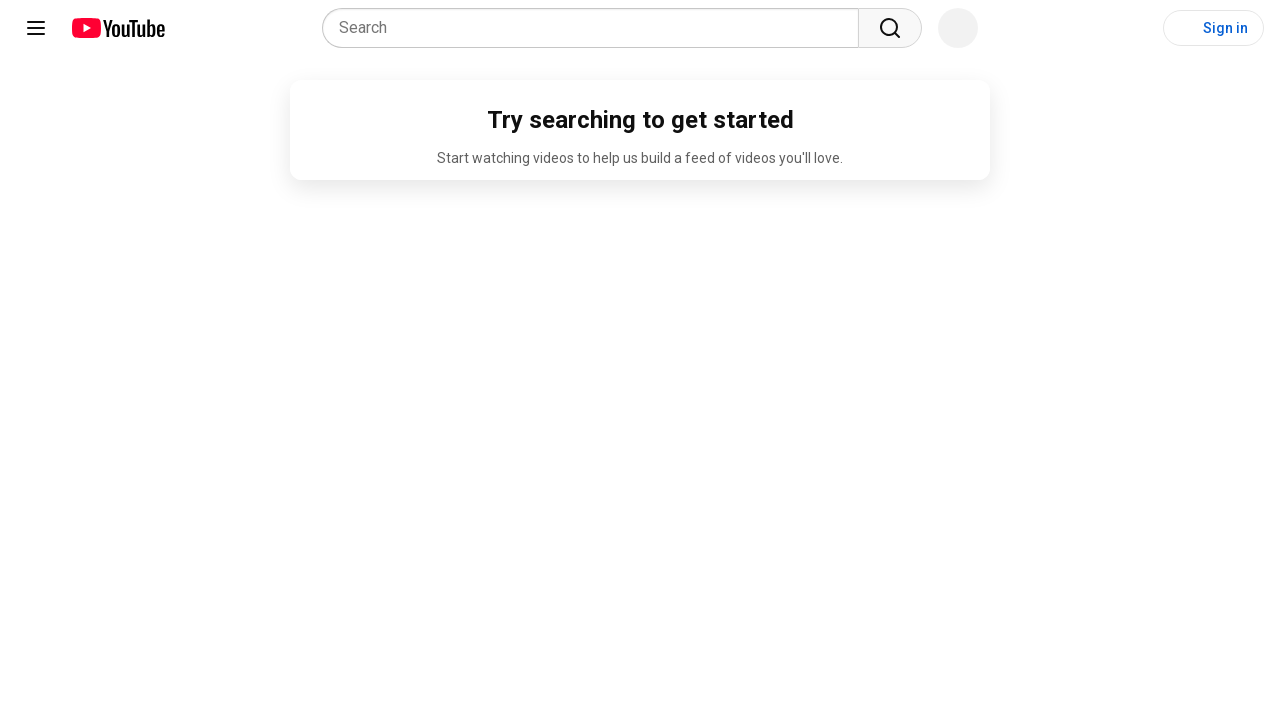

Refreshed the current page
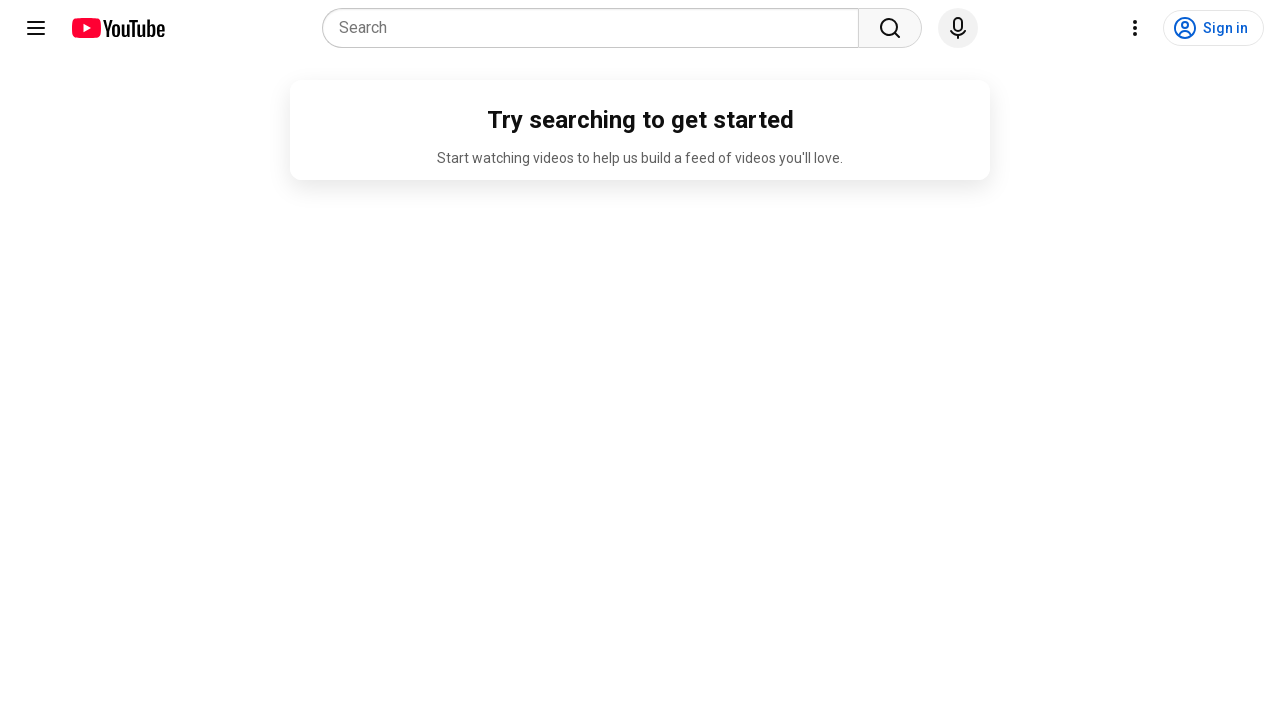

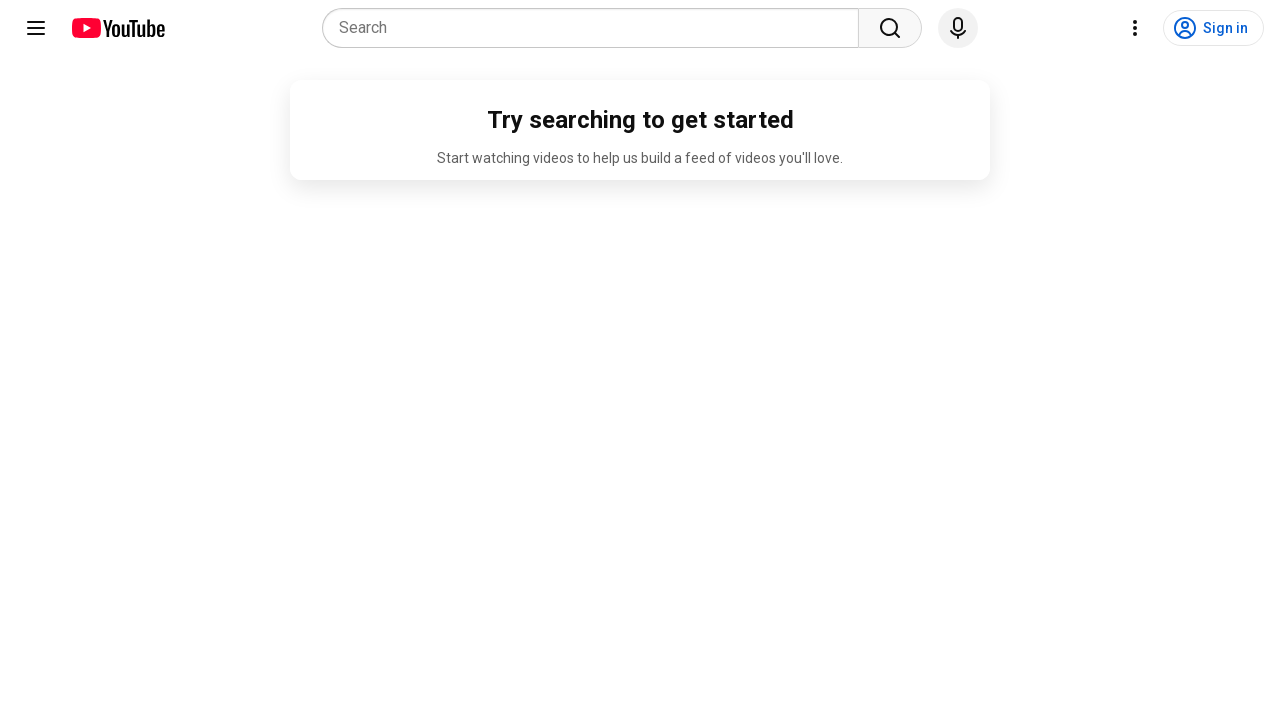